Tests un-marking completed todo items by unchecking their checkboxes

Starting URL: https://demo.playwright.dev/todomvc

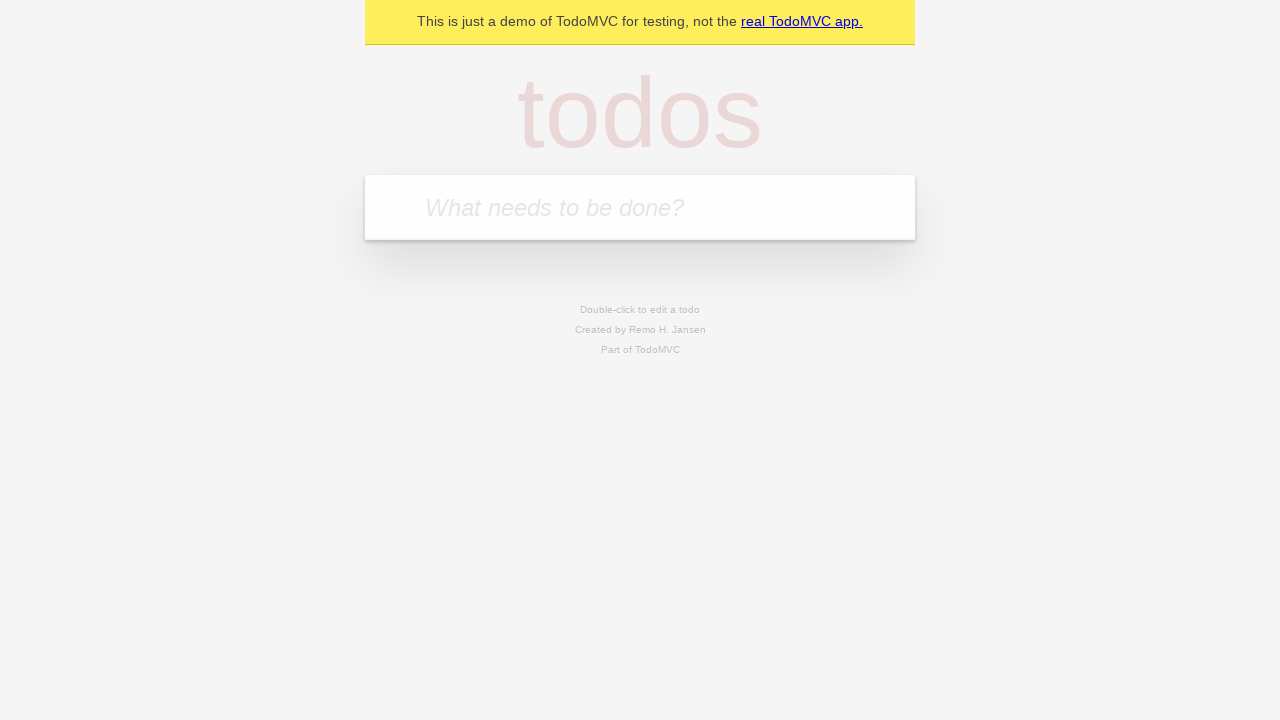

Filled todo input with 'buy some cheese' on internal:attr=[placeholder="What needs to be done?"i]
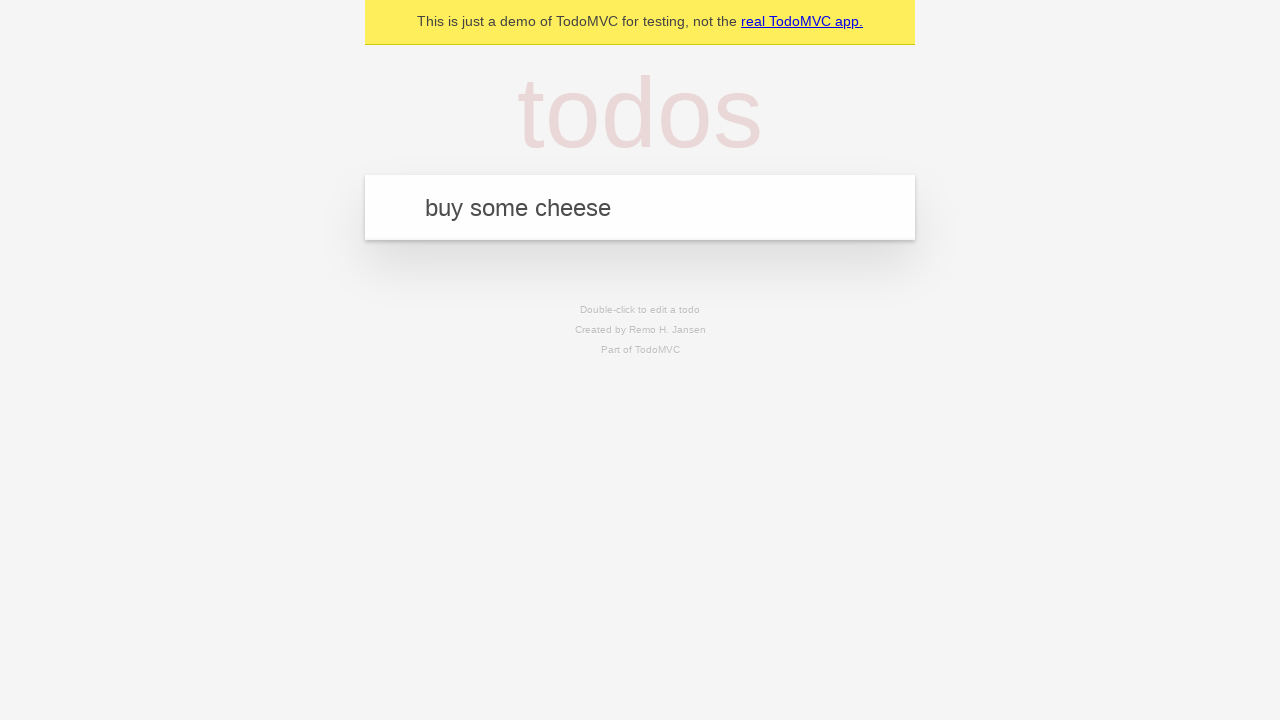

Pressed Enter to create todo item 'buy some cheese' on internal:attr=[placeholder="What needs to be done?"i]
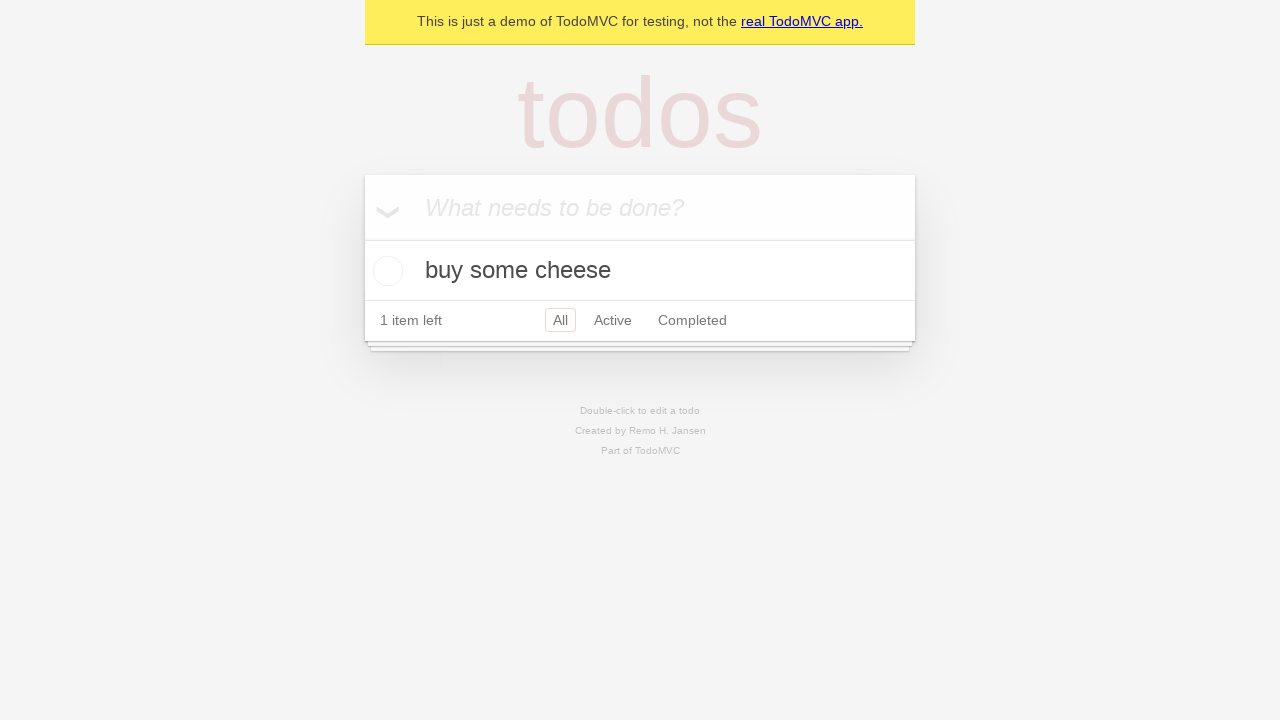

Filled todo input with 'feed the cat' on internal:attr=[placeholder="What needs to be done?"i]
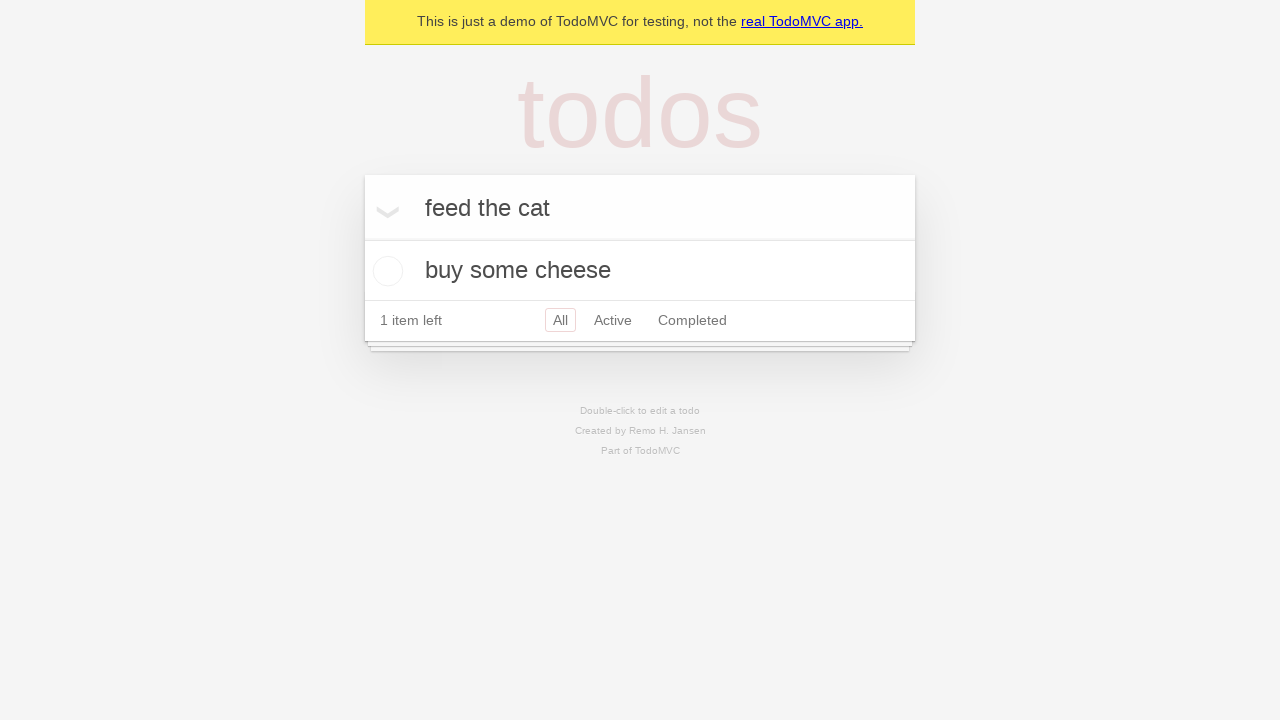

Pressed Enter to create todo item 'feed the cat' on internal:attr=[placeholder="What needs to be done?"i]
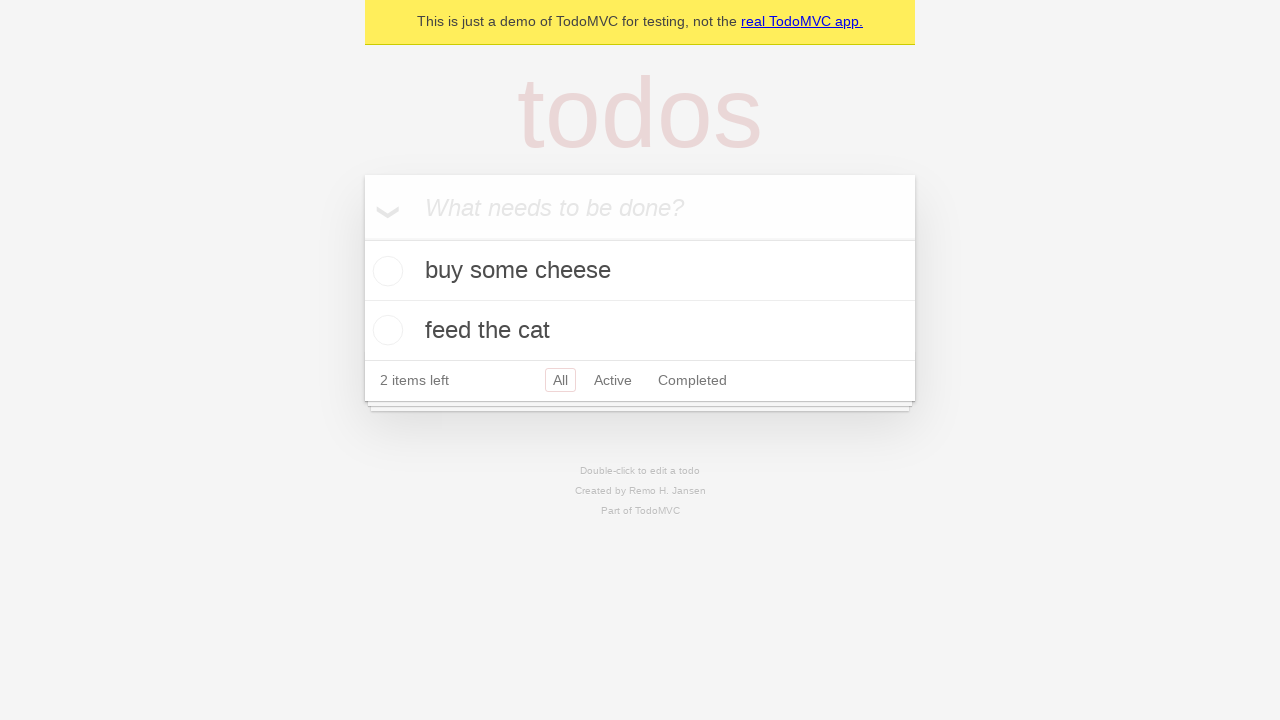

Waited for 2 todo items to be present
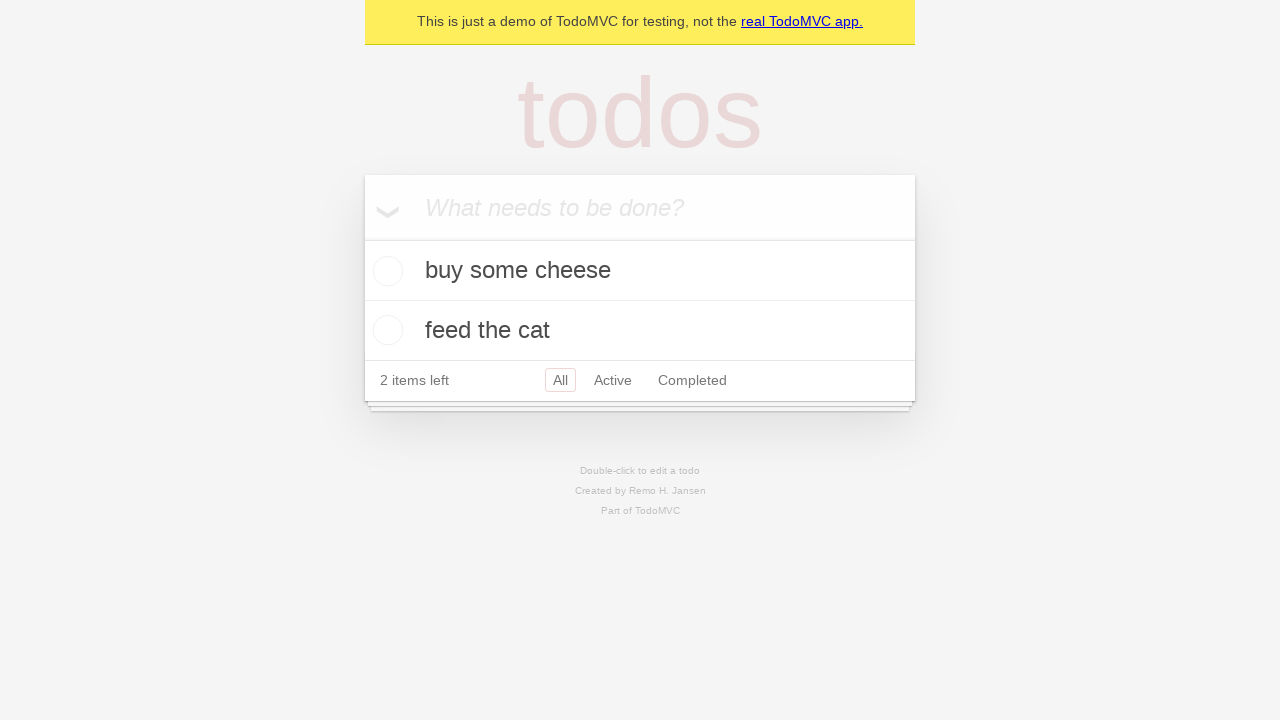

Located first todo item
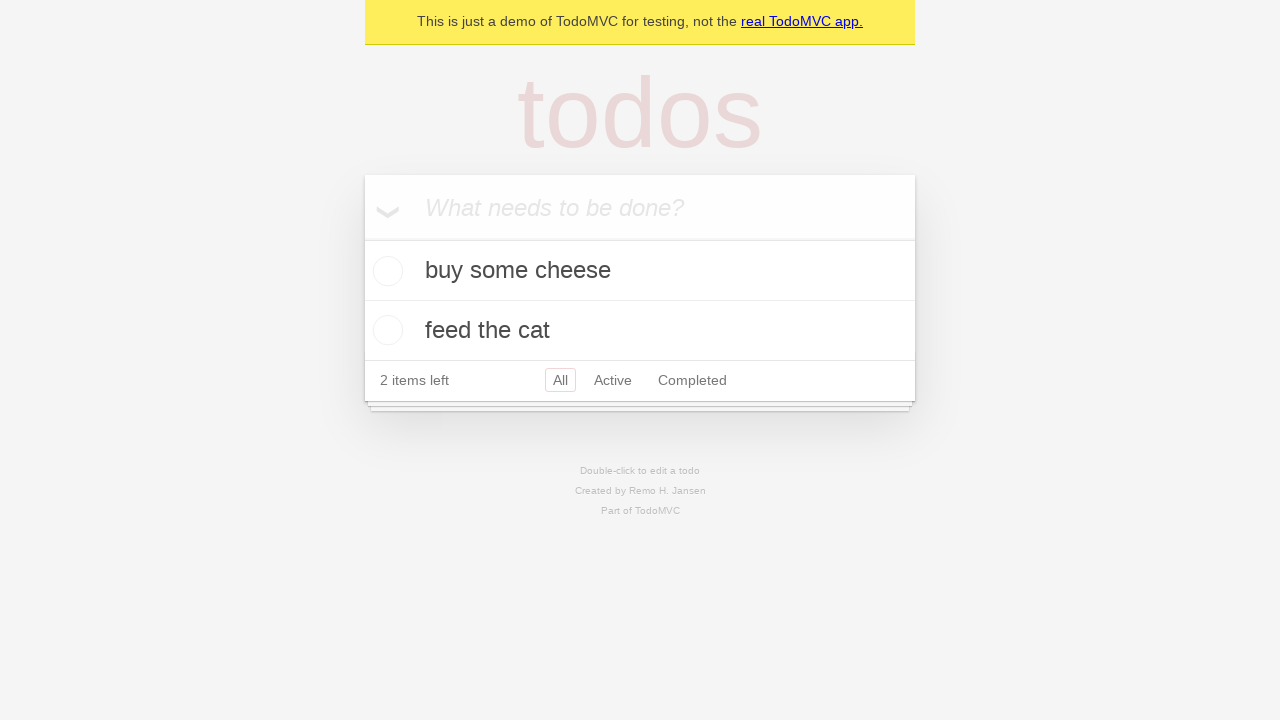

Located checkbox for first todo item
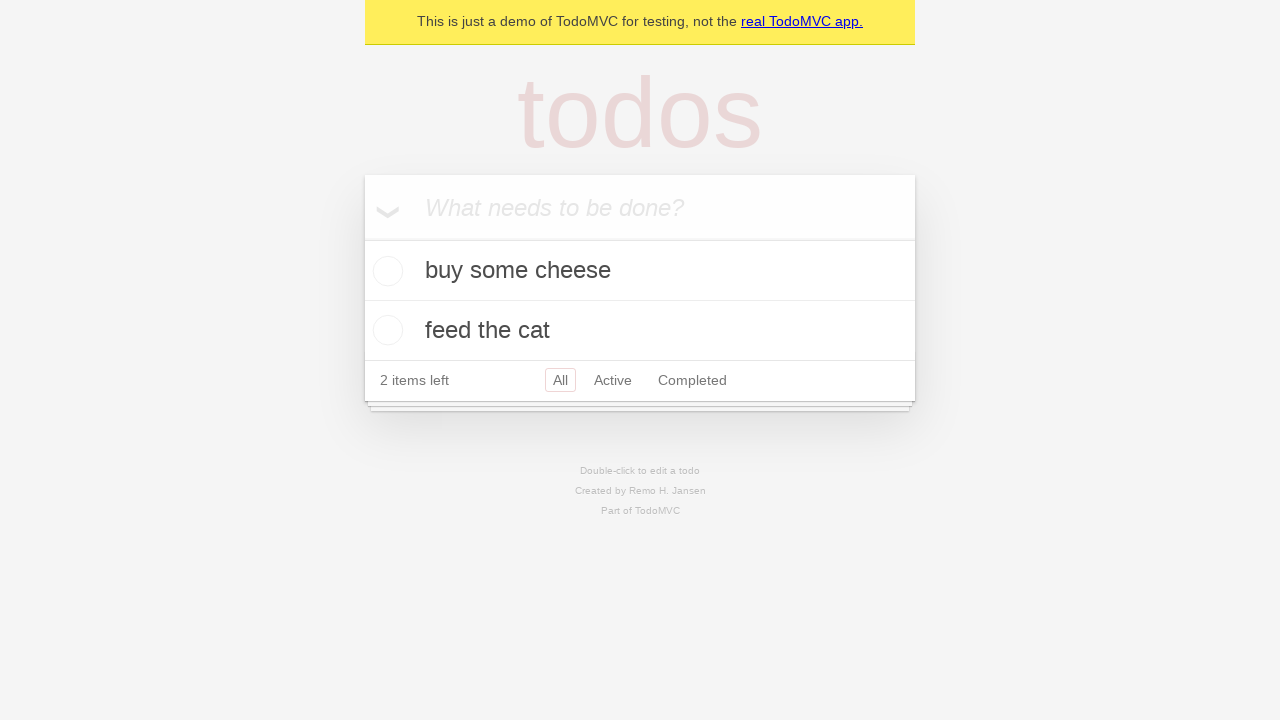

Checked the first todo item checkbox to mark as complete at (385, 271) on internal:testid=[data-testid="todo-item"s] >> nth=0 >> internal:role=checkbox
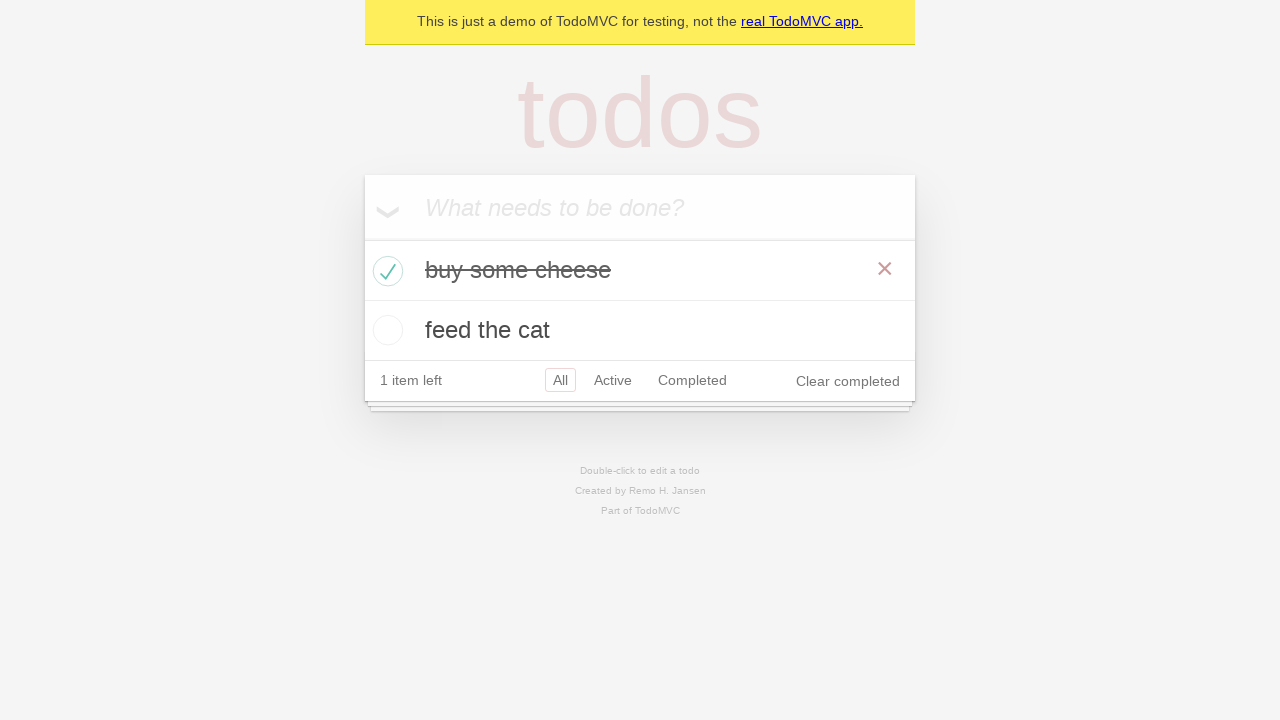

Unchecked the first todo item checkbox to mark as incomplete at (385, 271) on internal:testid=[data-testid="todo-item"s] >> nth=0 >> internal:role=checkbox
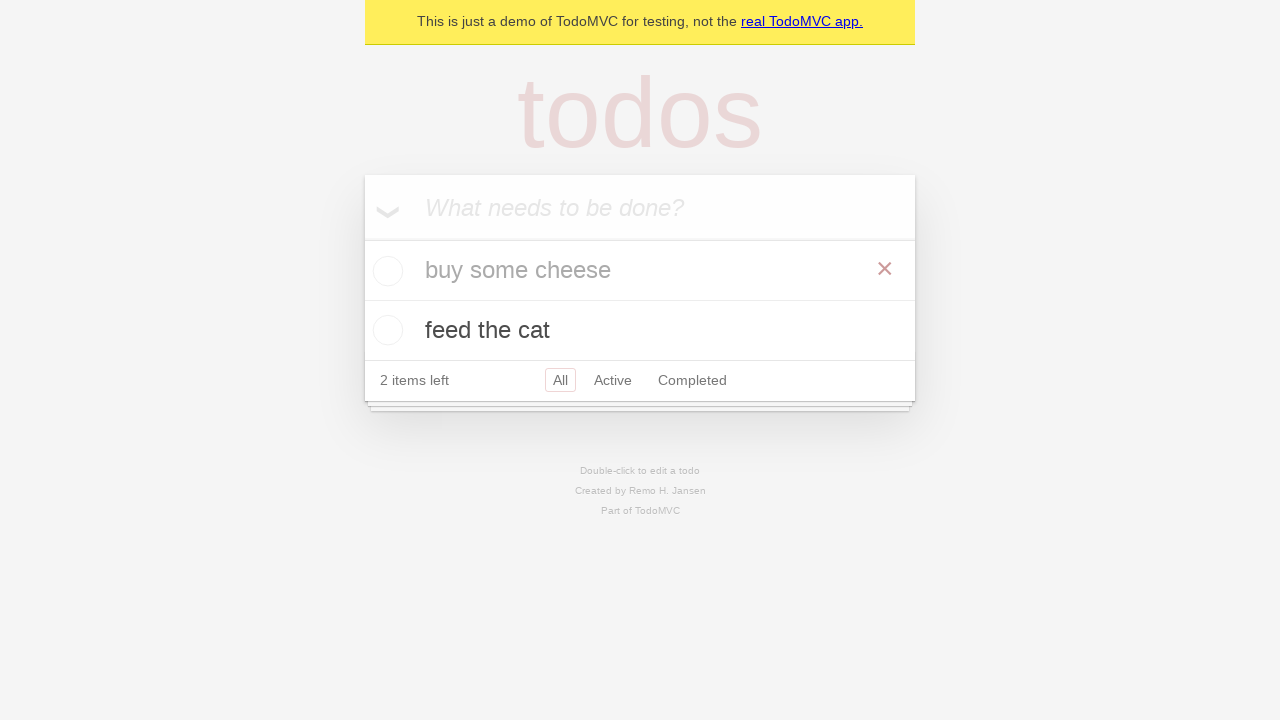

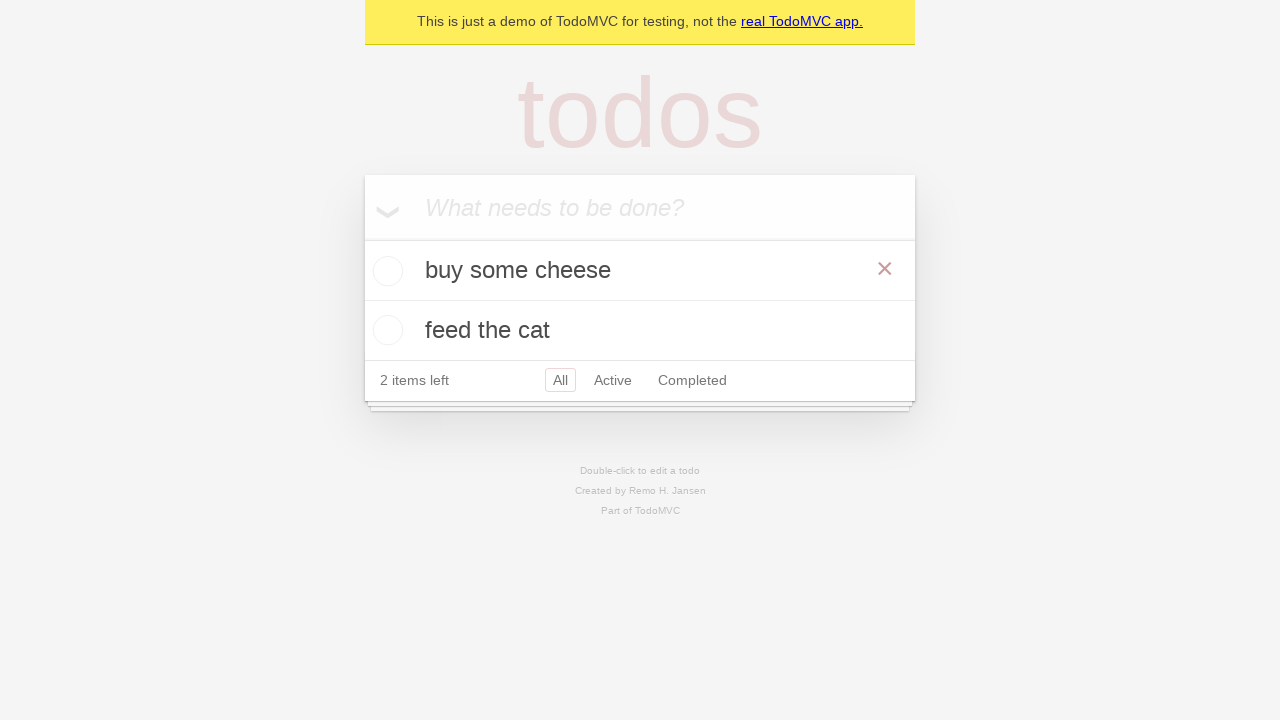